Counts the number of rows and columns in an HTML table

Starting URL: https://www.w3schools.com/html/html_tables.asp

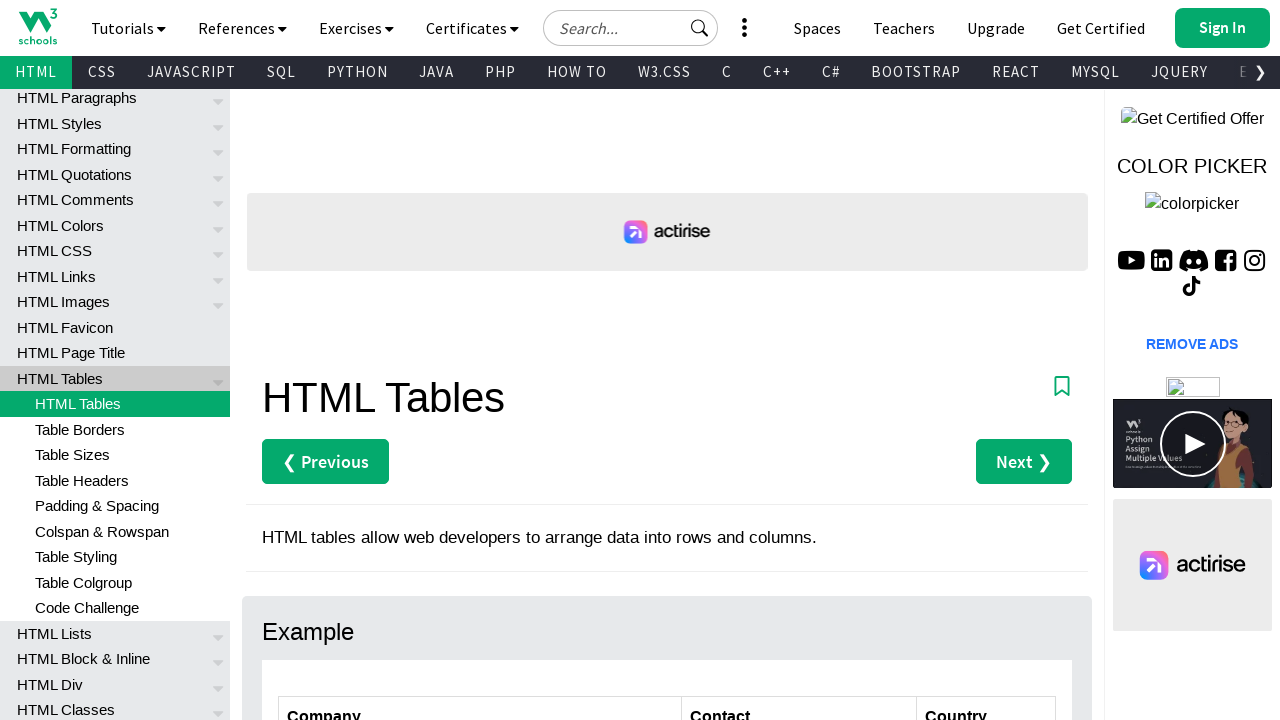

Navigated to W3Schools HTML tables page
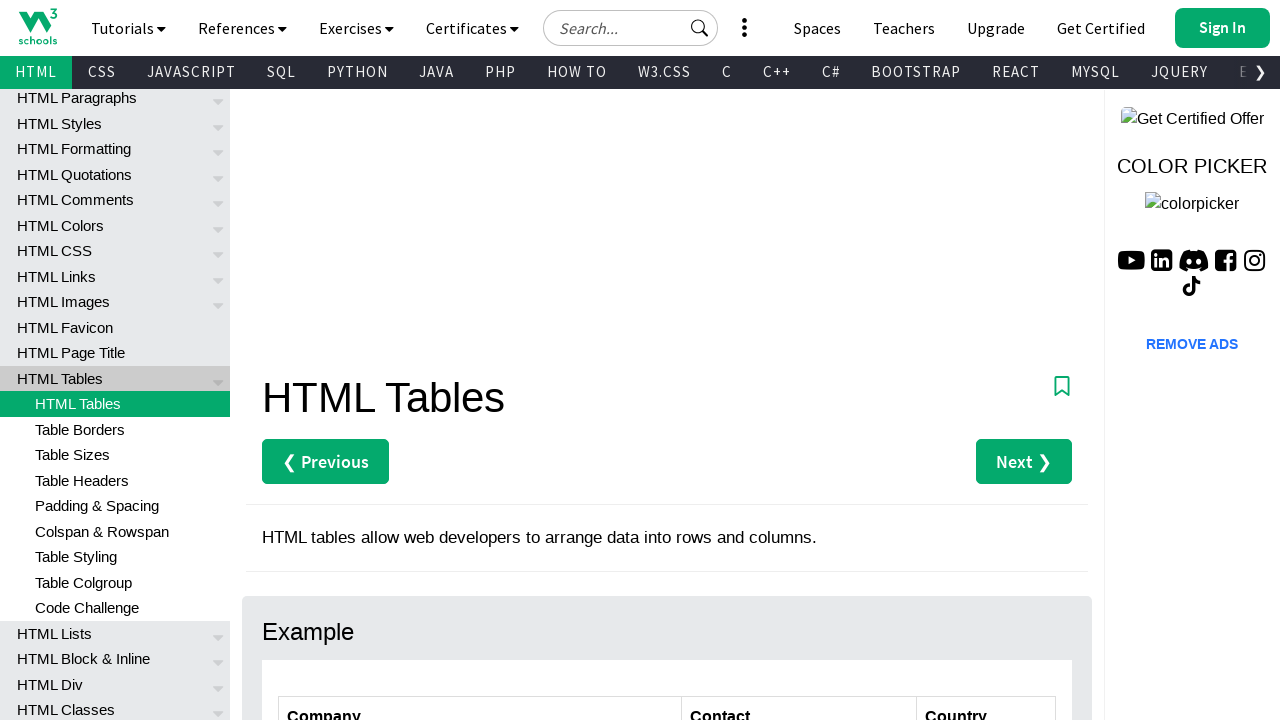

Located the customers table element
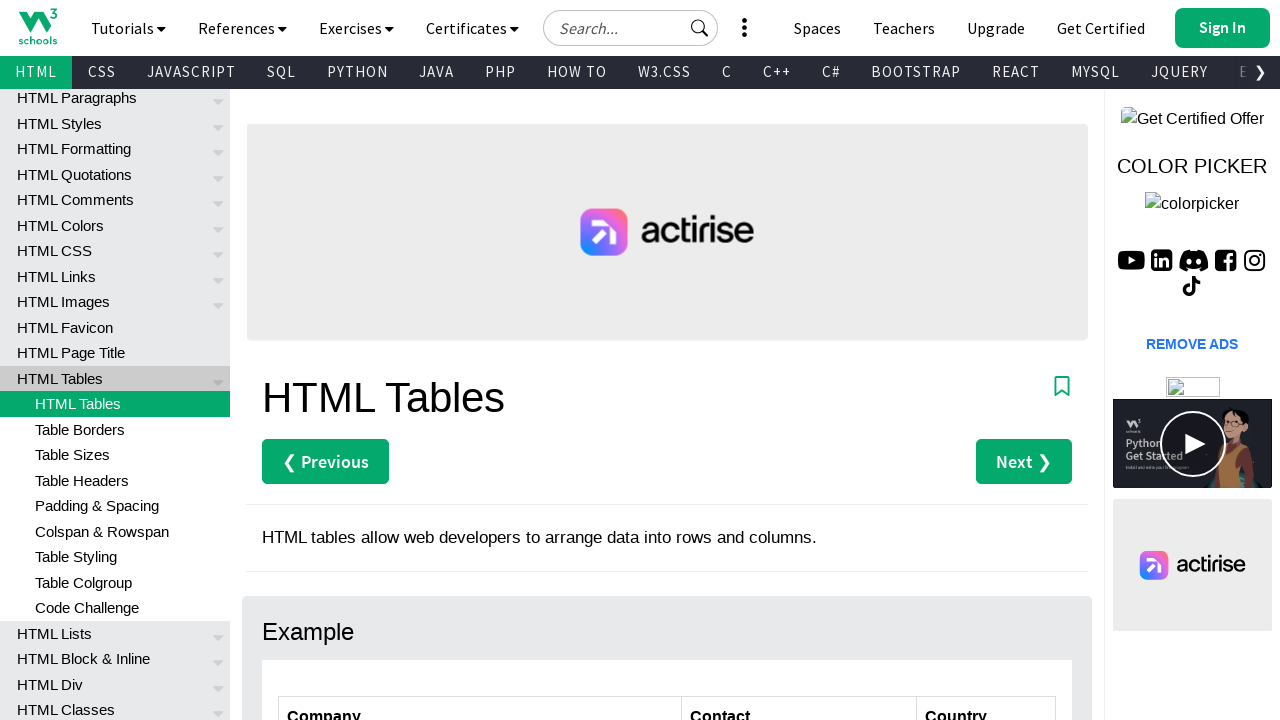

Retrieved all row elements from the table
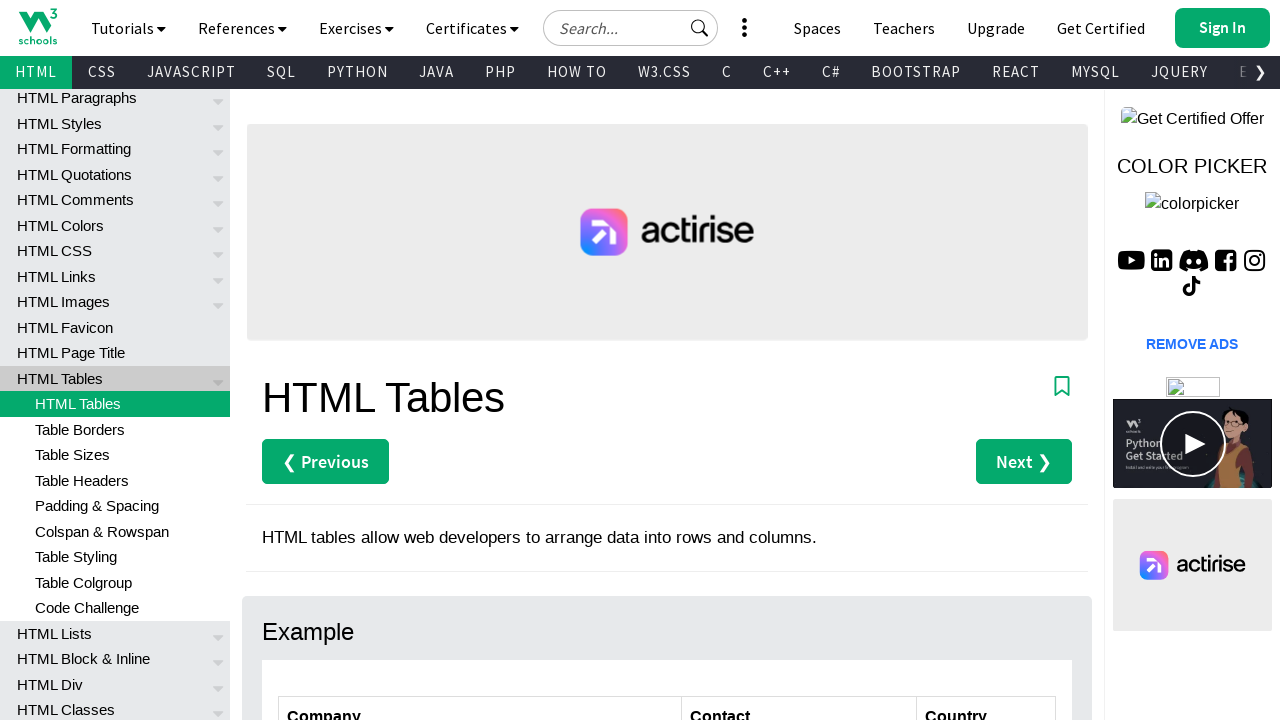

Retrieved all column headers from the first row
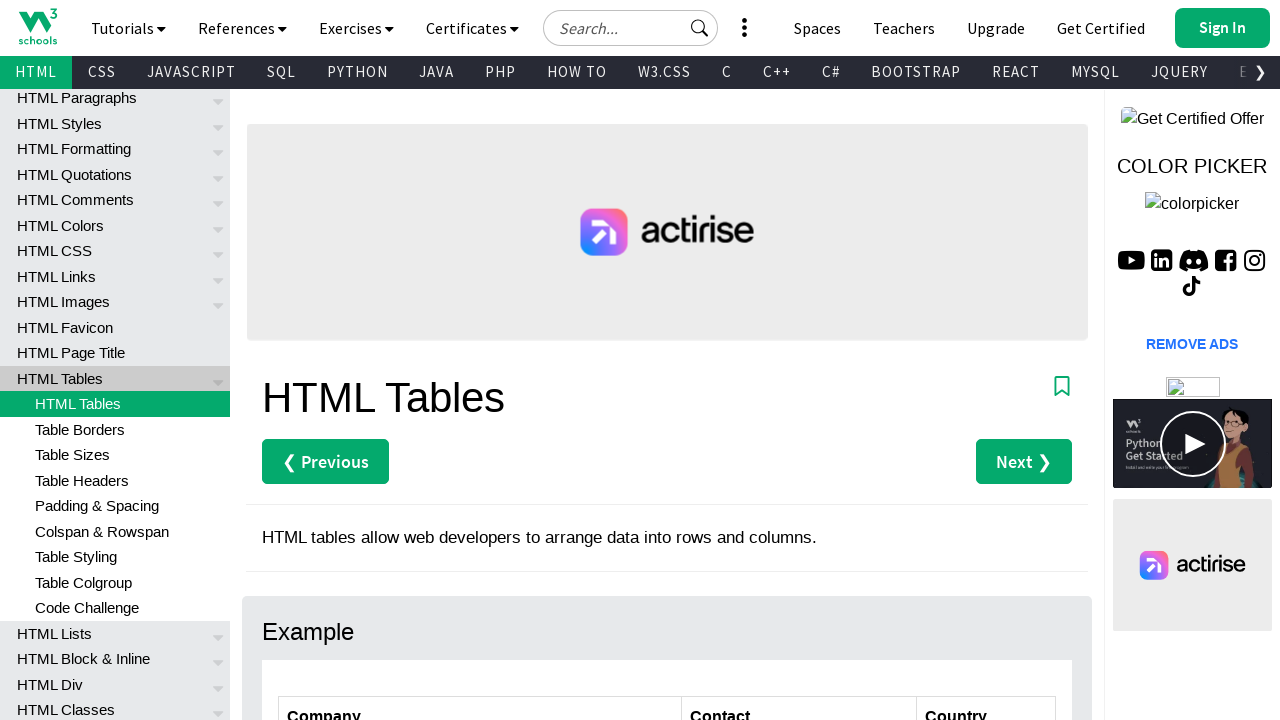

Counted number of rows: 0
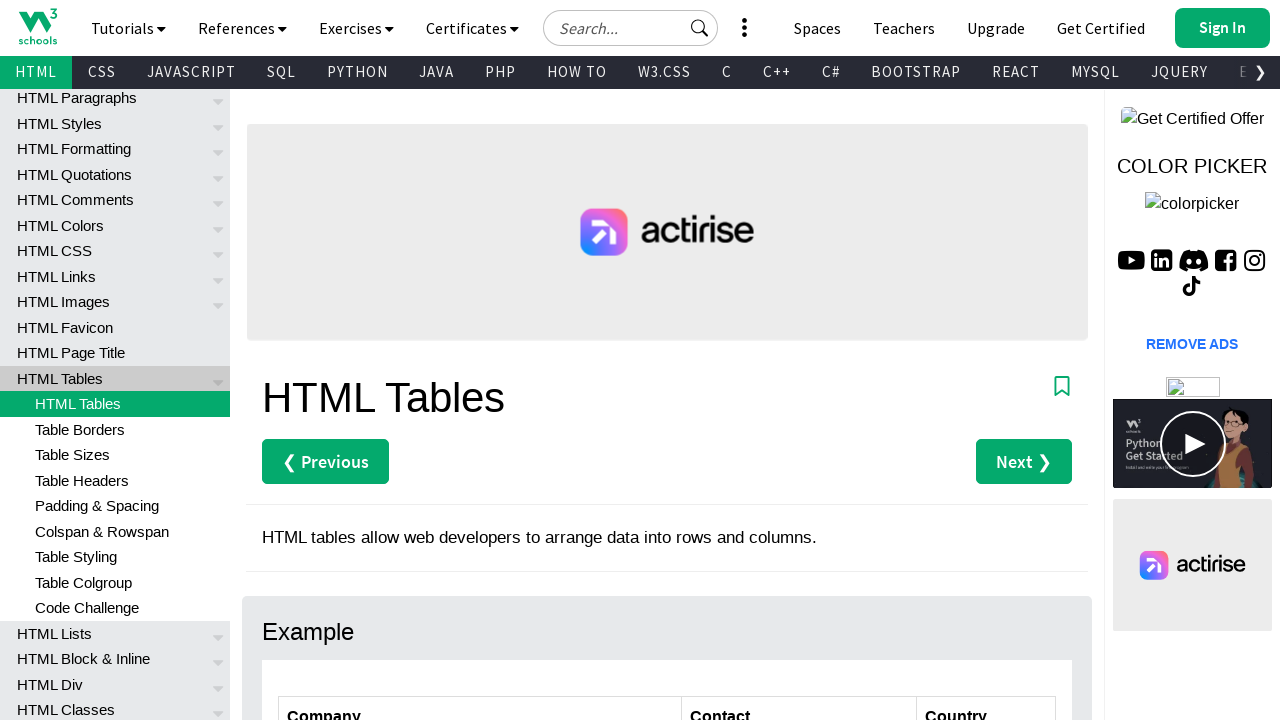

Counted number of columns: 0
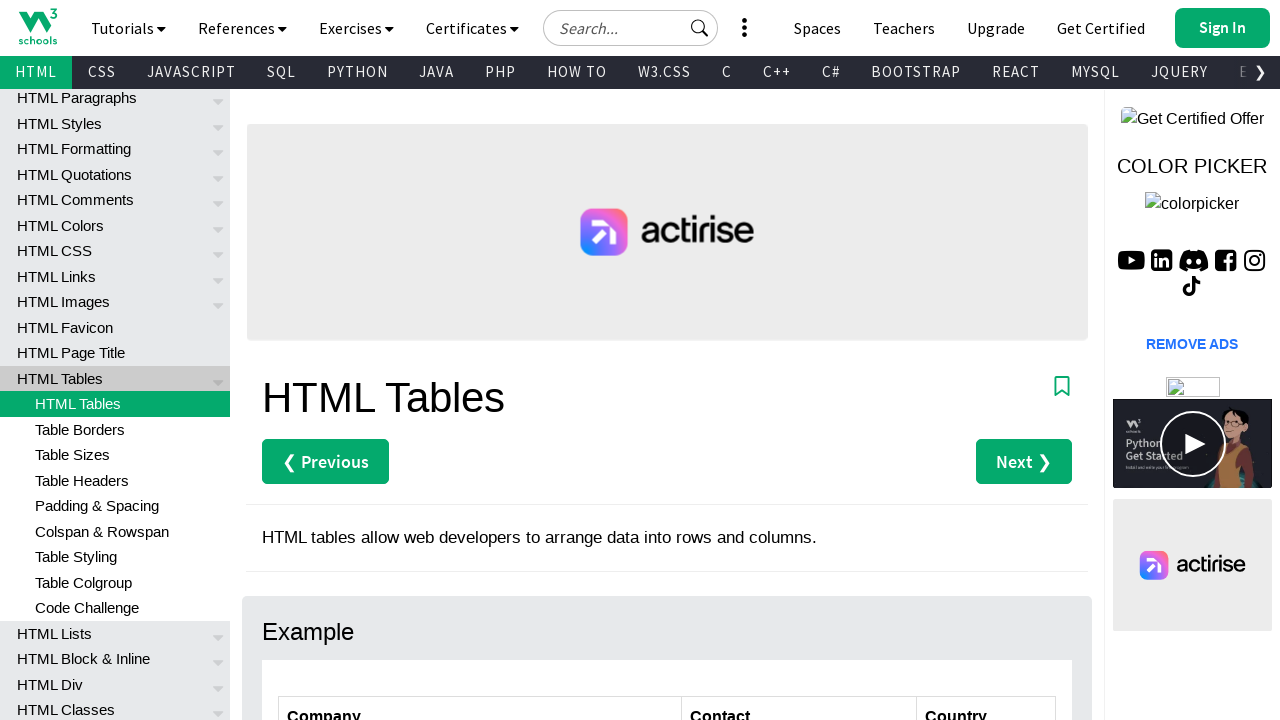

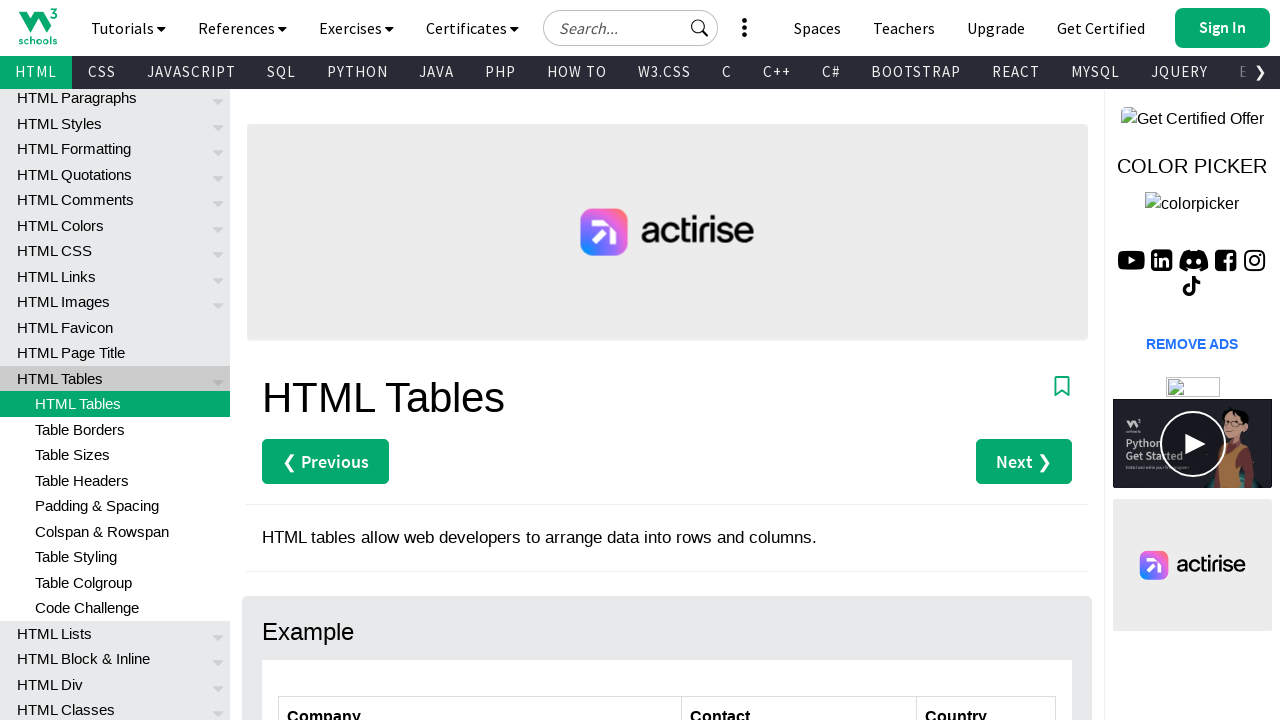